Tests prompt alert handling by clicking a button, entering text in the prompt dialog, accepting it, and verifying the result

Starting URL: https://demoqa.com/alerts

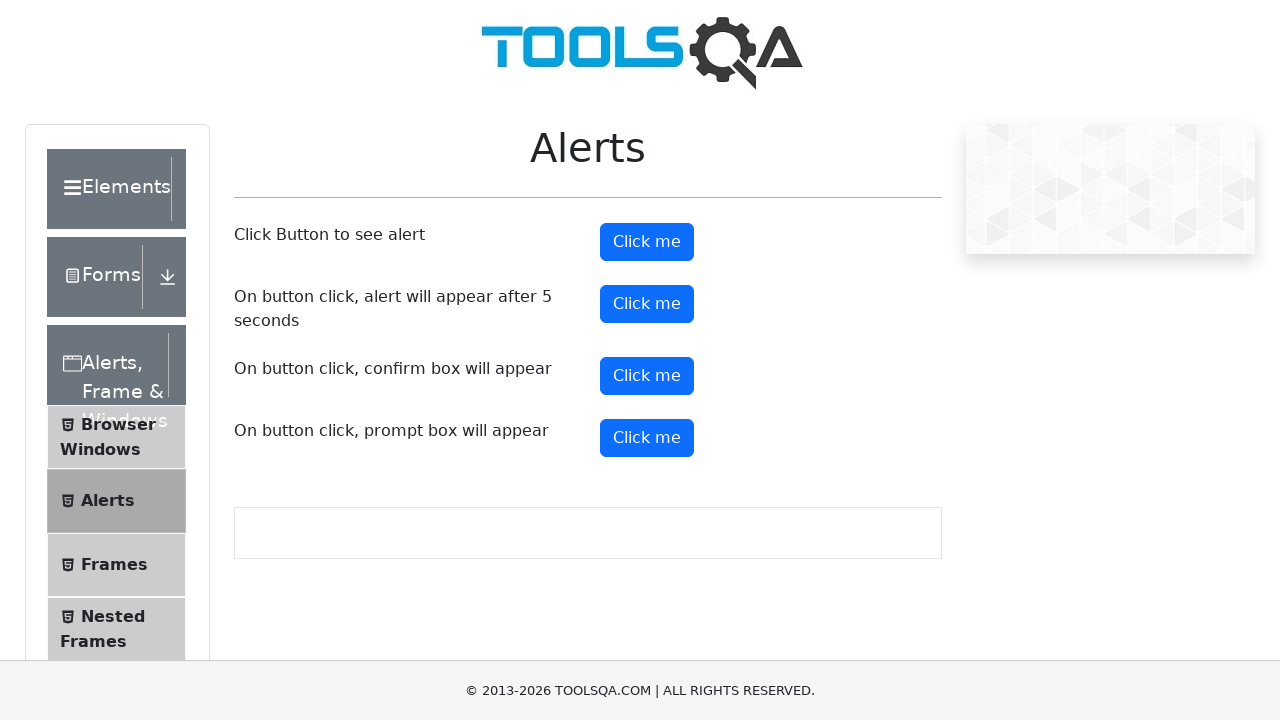

Scrolled to bottom of page
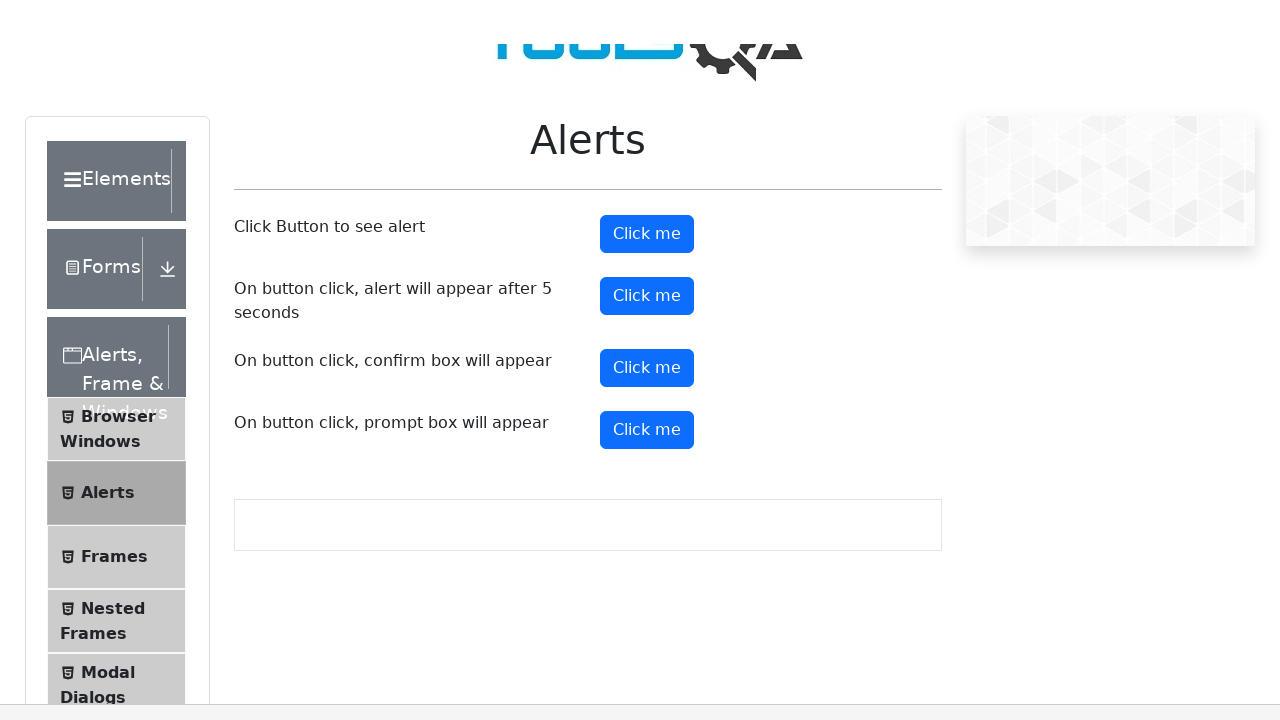

Prompt button loaded and is visible
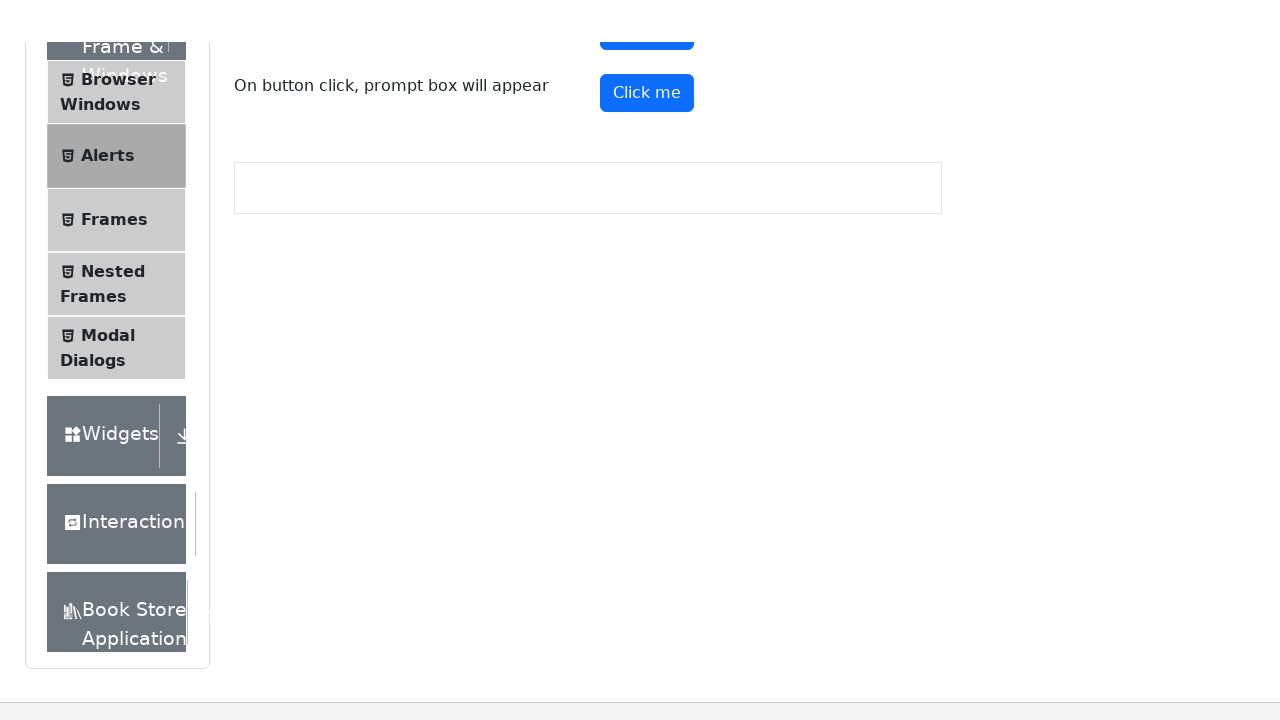

Dialog handler registered to accept with 'TestUser' text
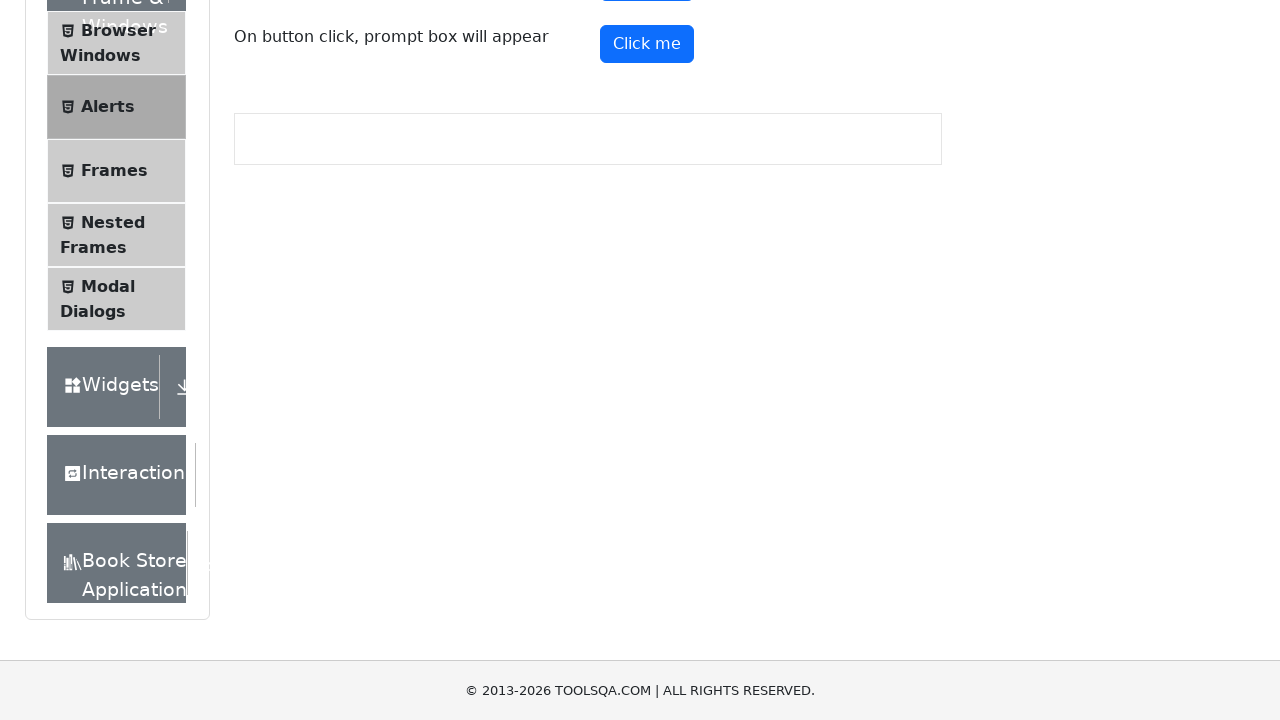

Clicked prompt button to trigger alert dialog at (647, 44) on #promtButton
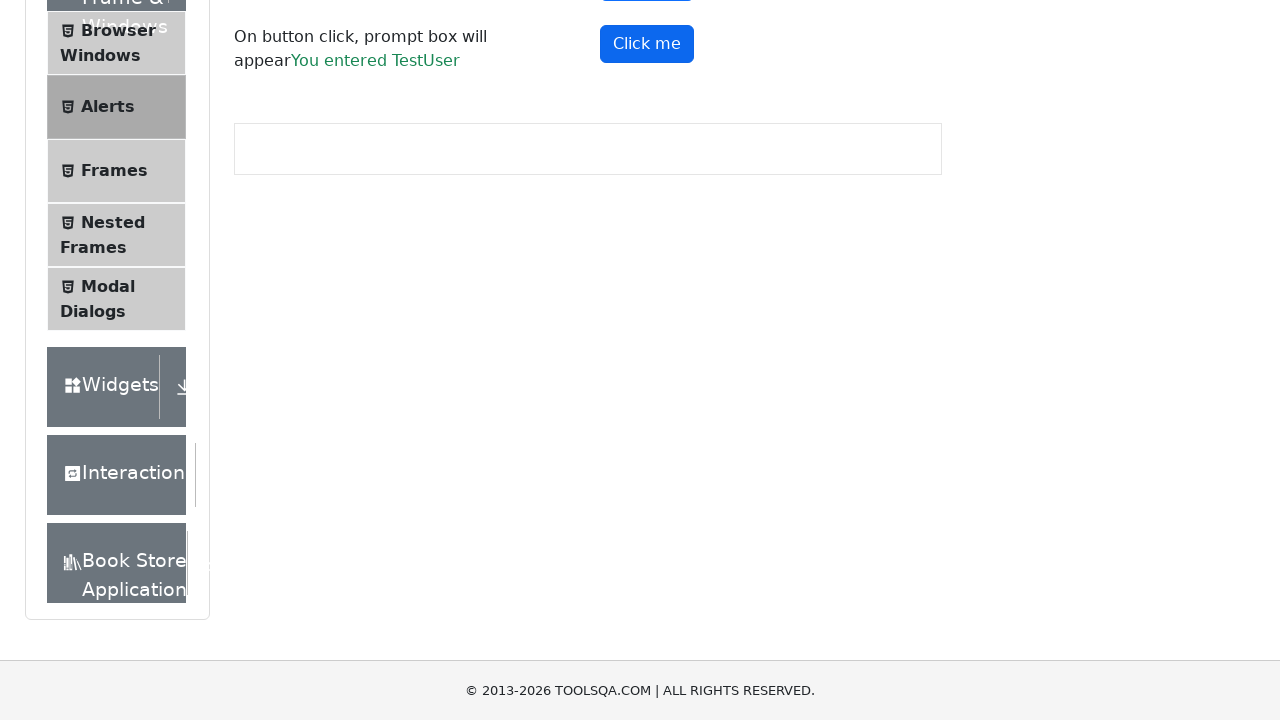

Prompt result message appeared after accepting dialog
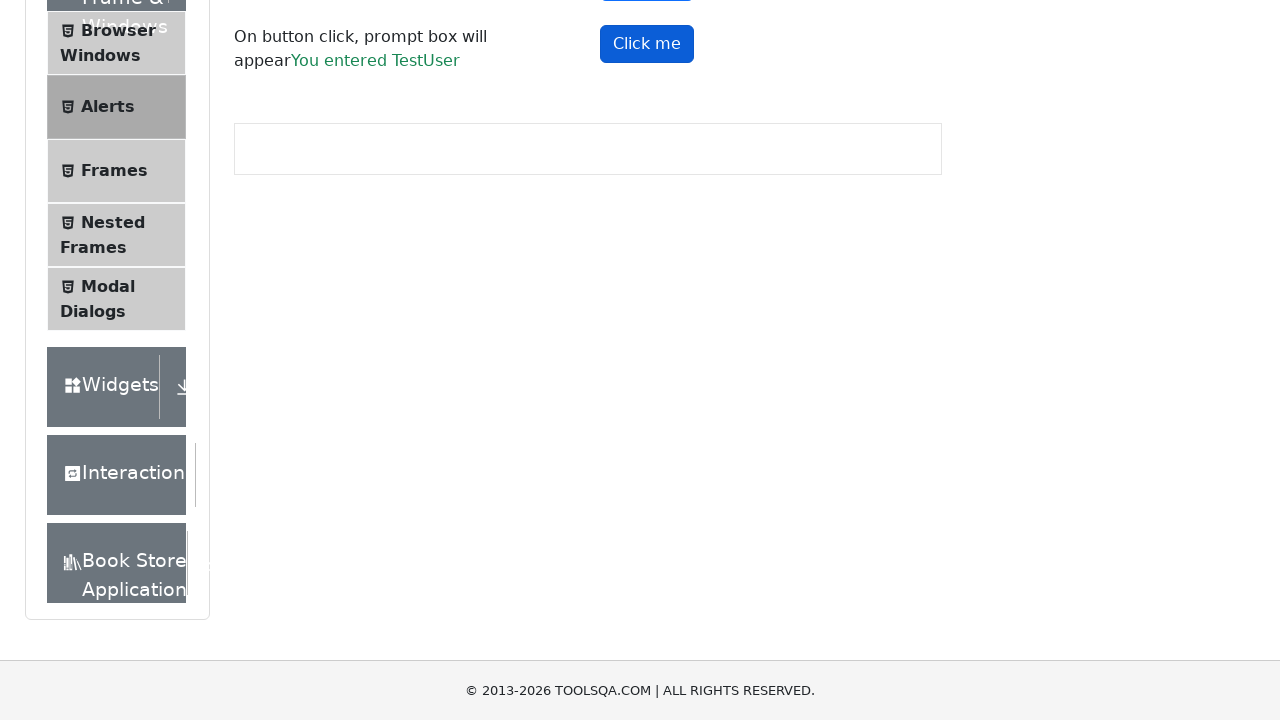

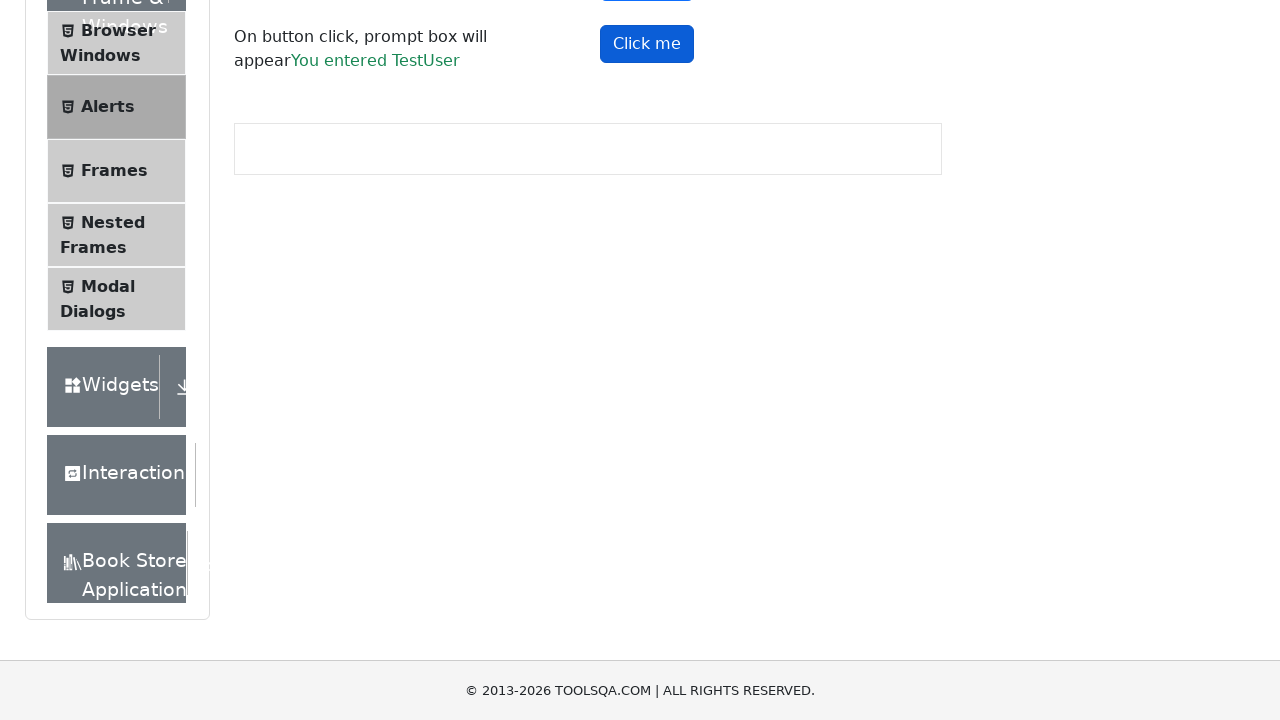